Fills out a text box form with user information and submits it, then verifies the email is displayed correctly

Starting URL: https://demoqa.com/text-box

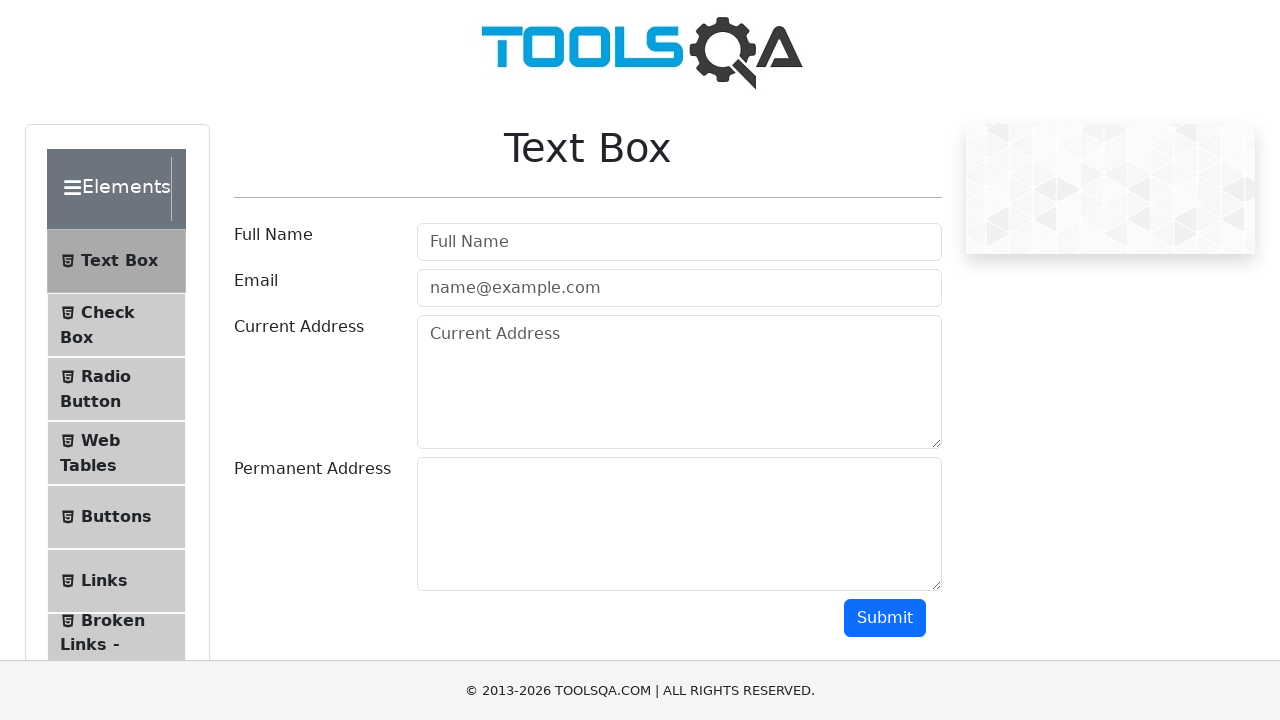

Filled user name field with 'Big Bird' on #userName
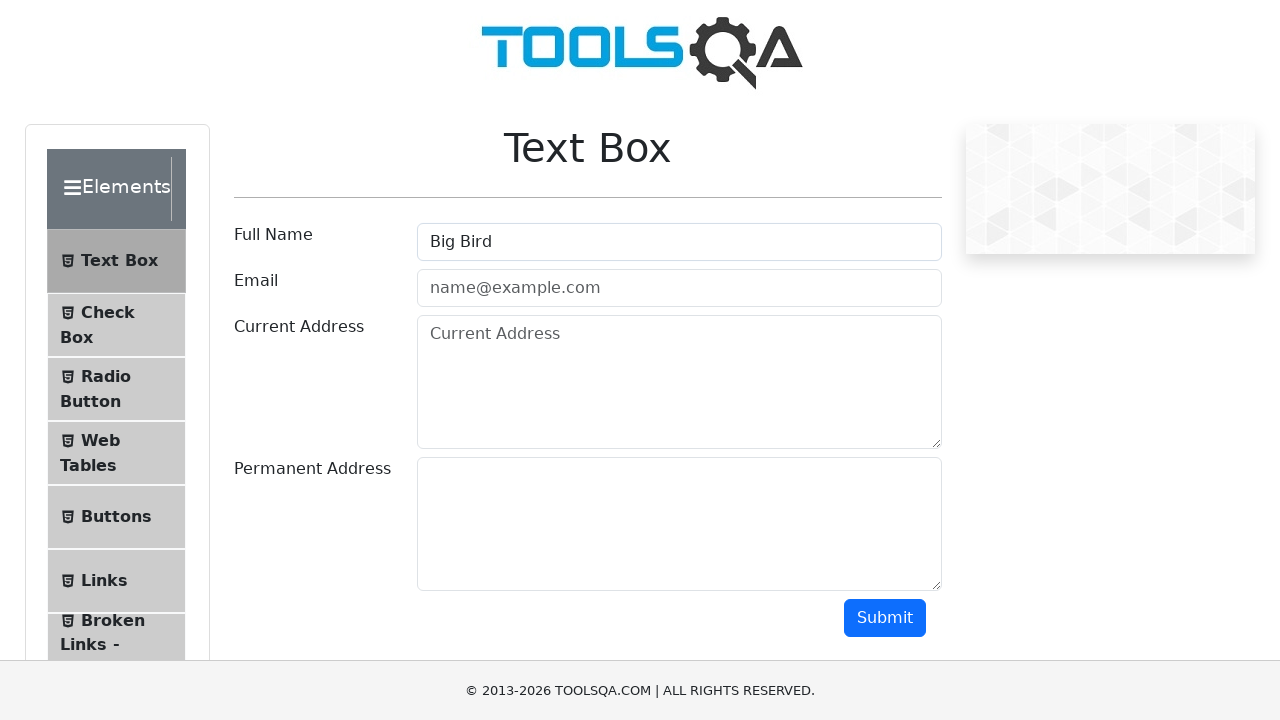

Filled email field with 'bigbird@sesamestreet.com' on #userEmail
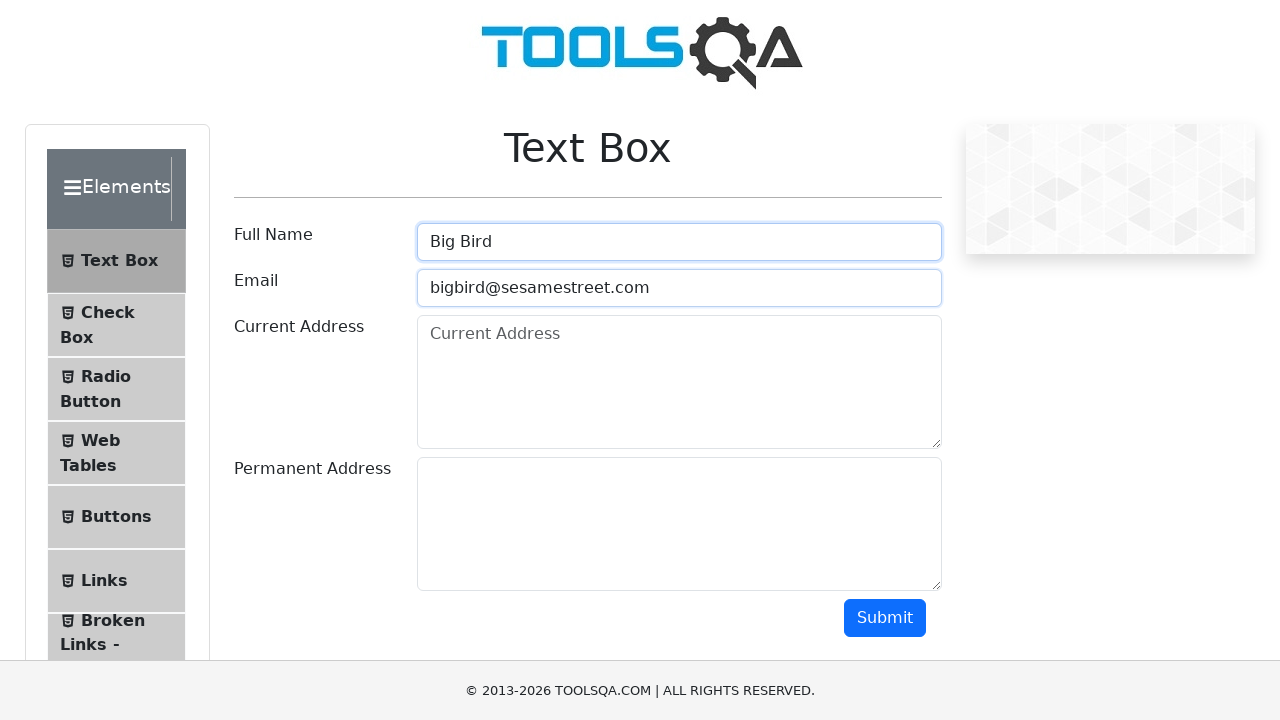

Filled current address field with 'The Bird House' on #currentAddress
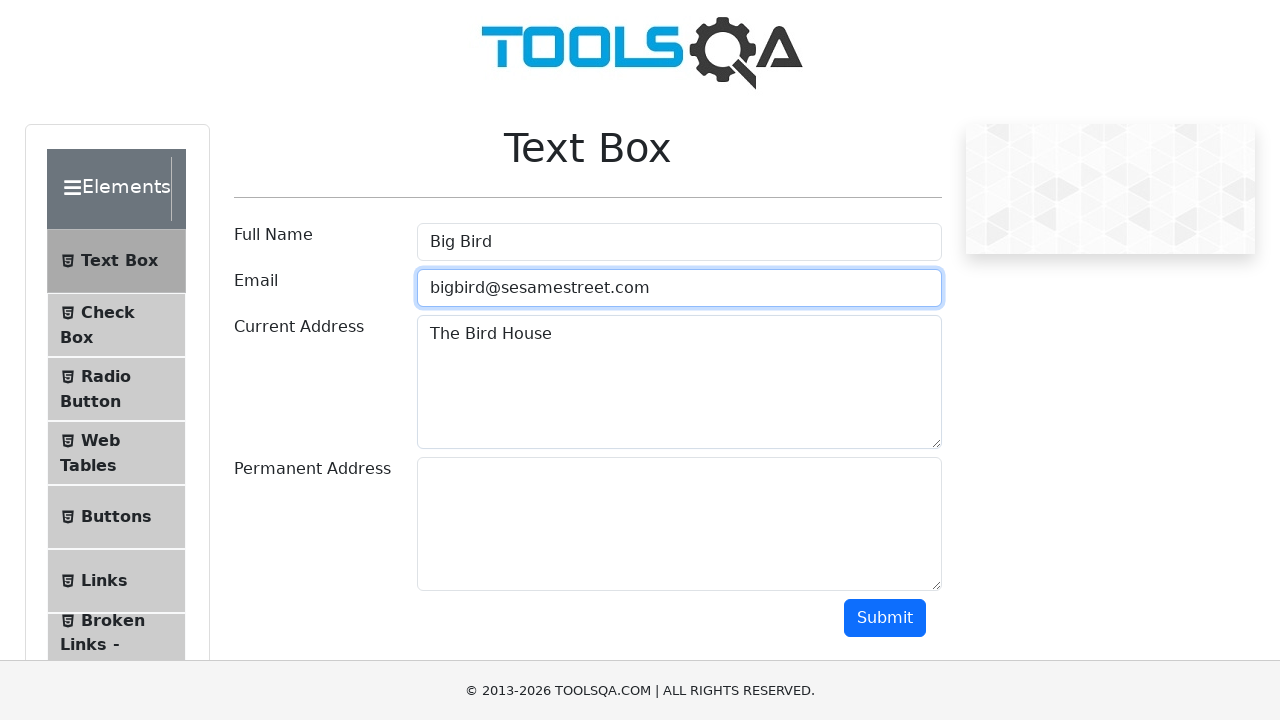

Filled permanent address field with 'Sesame Street' on #permanentAddress
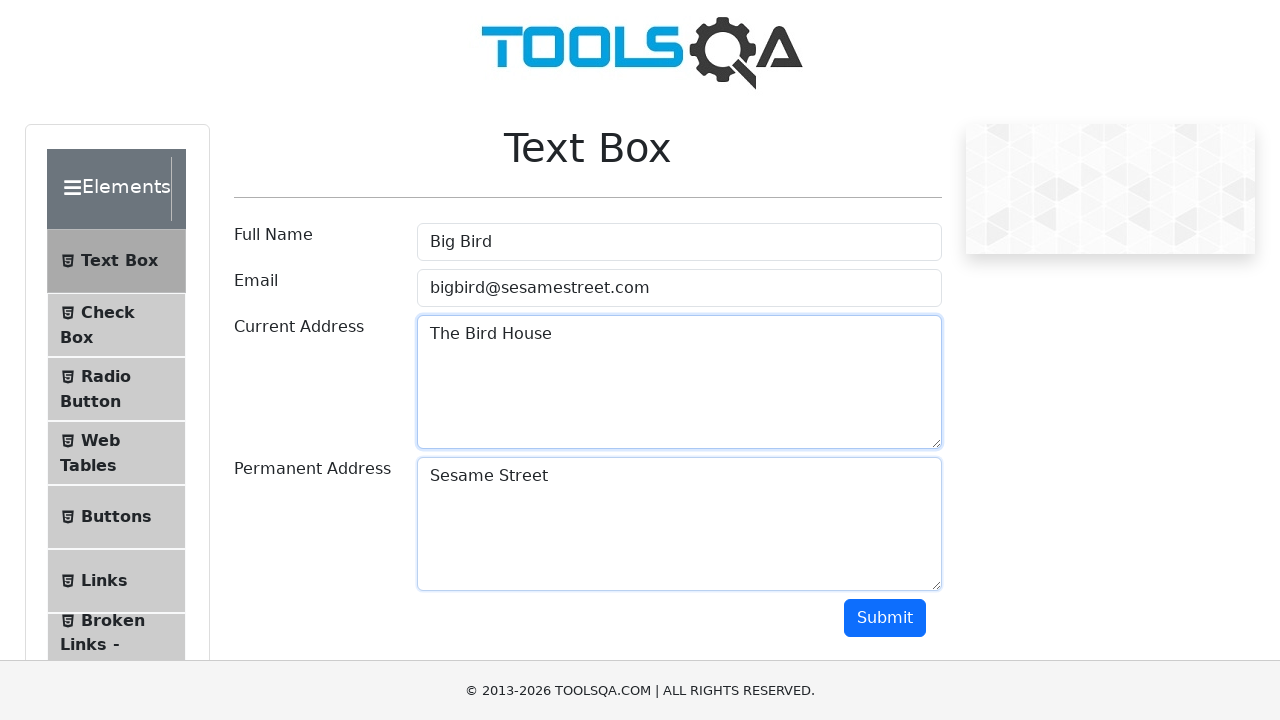

Clicked submit button to submit form at (885, 618) on #submit
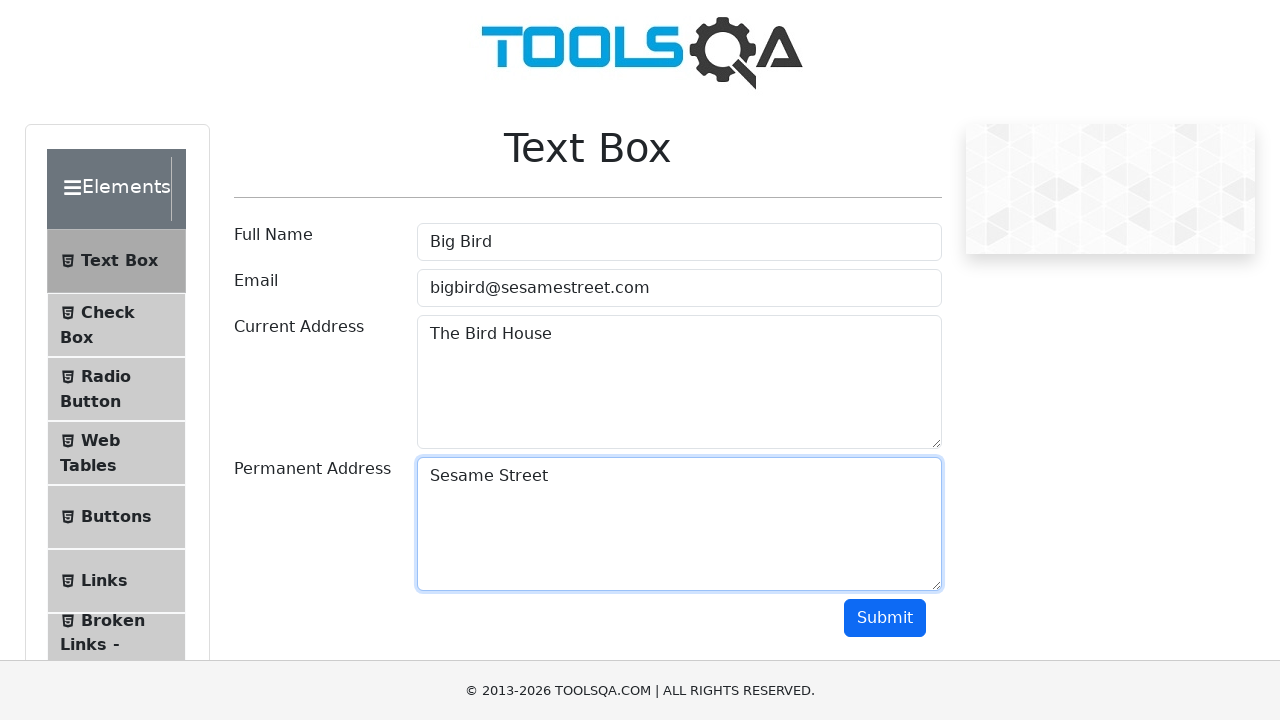

Email result element loaded and displayed
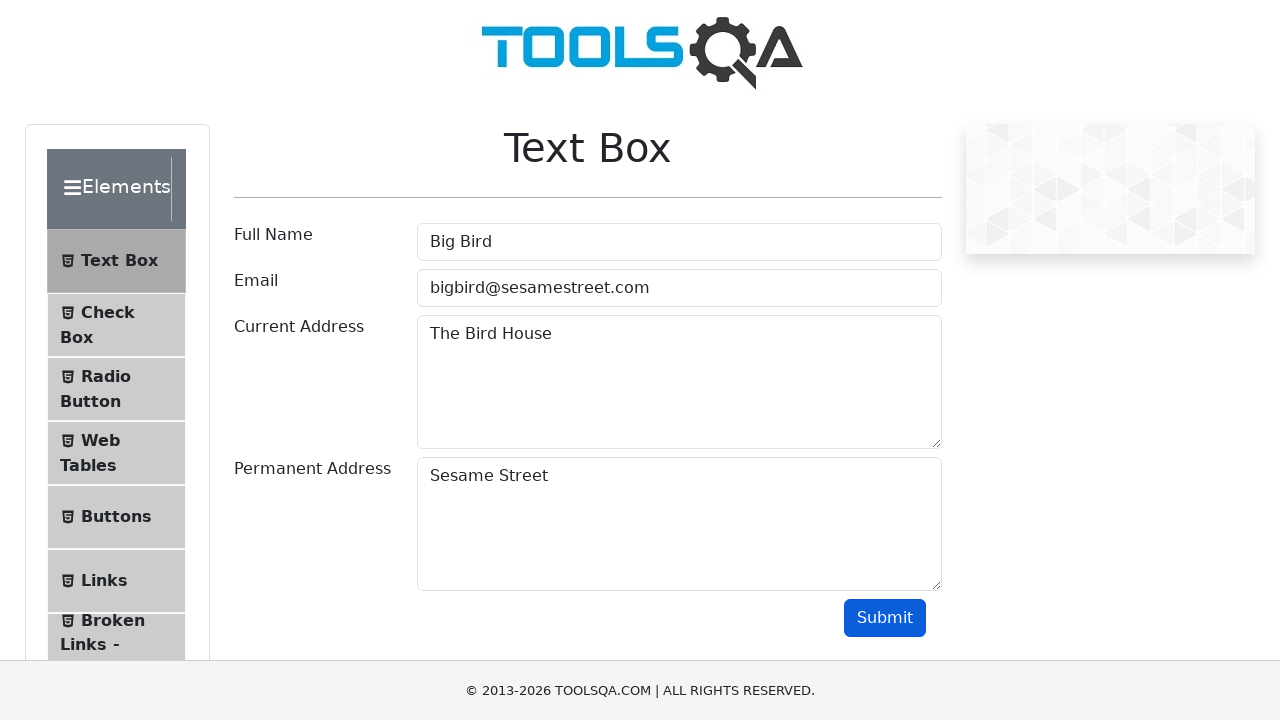

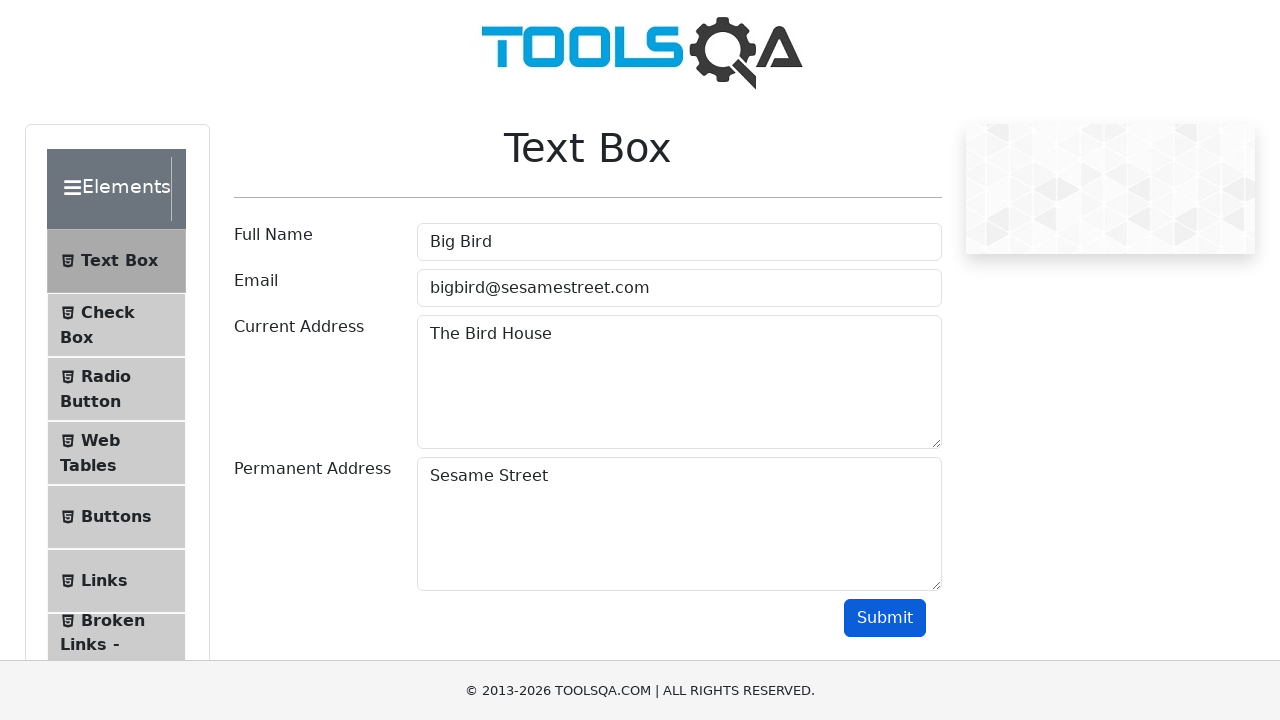